Navigates to Python.org homepage, finds the "Docs" menu item in the navigation bar, and clicks on it to navigate to the documentation page

Starting URL: http://python.org

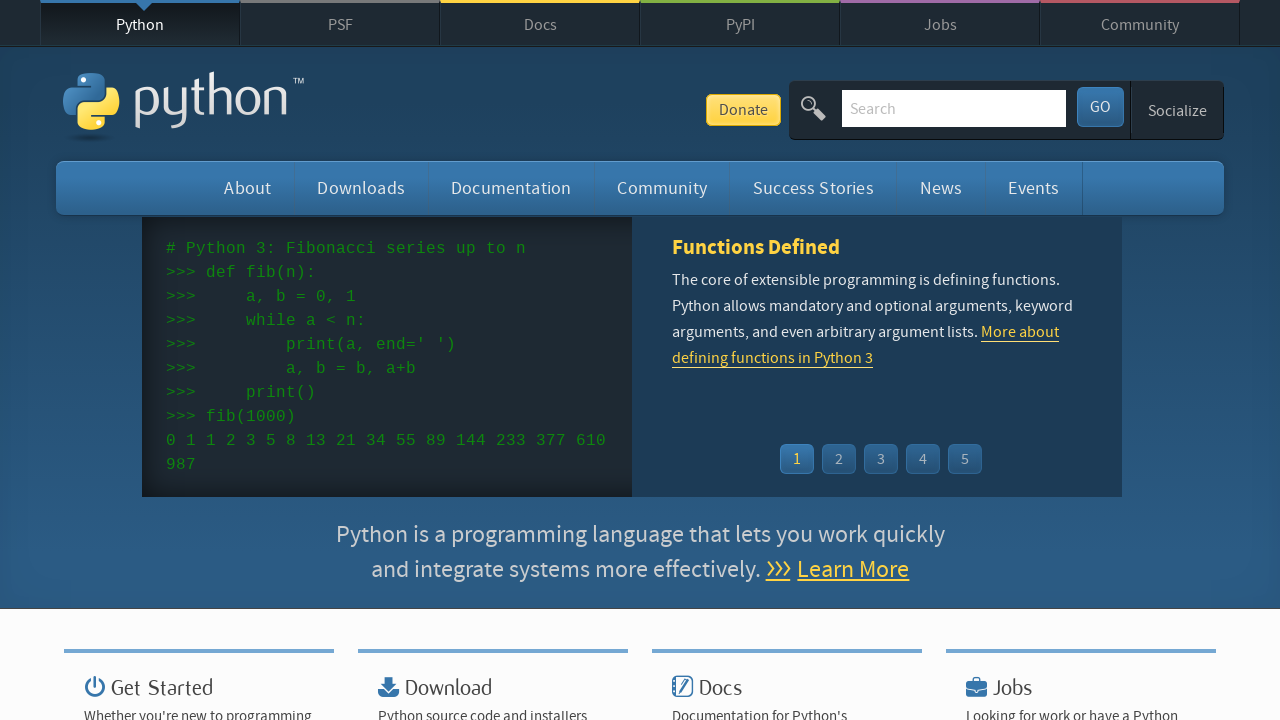

Navigated to Python.org homepage
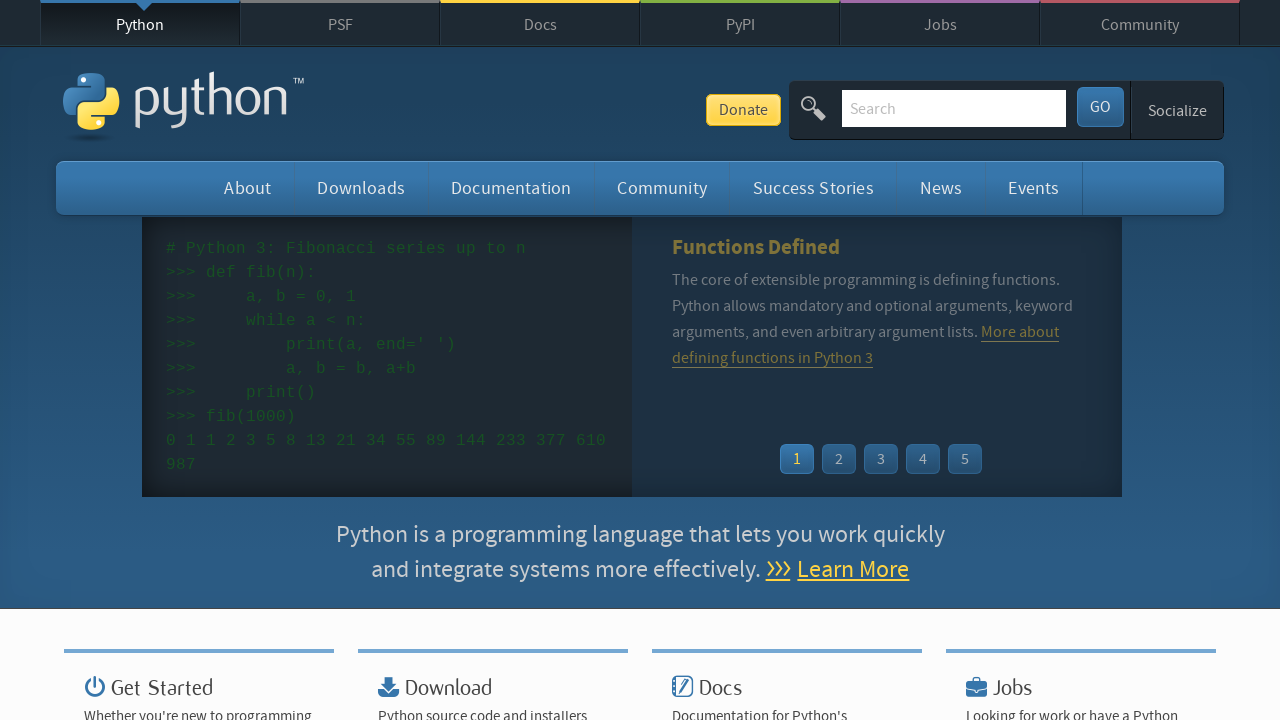

Located all menu items in the top navigation bar
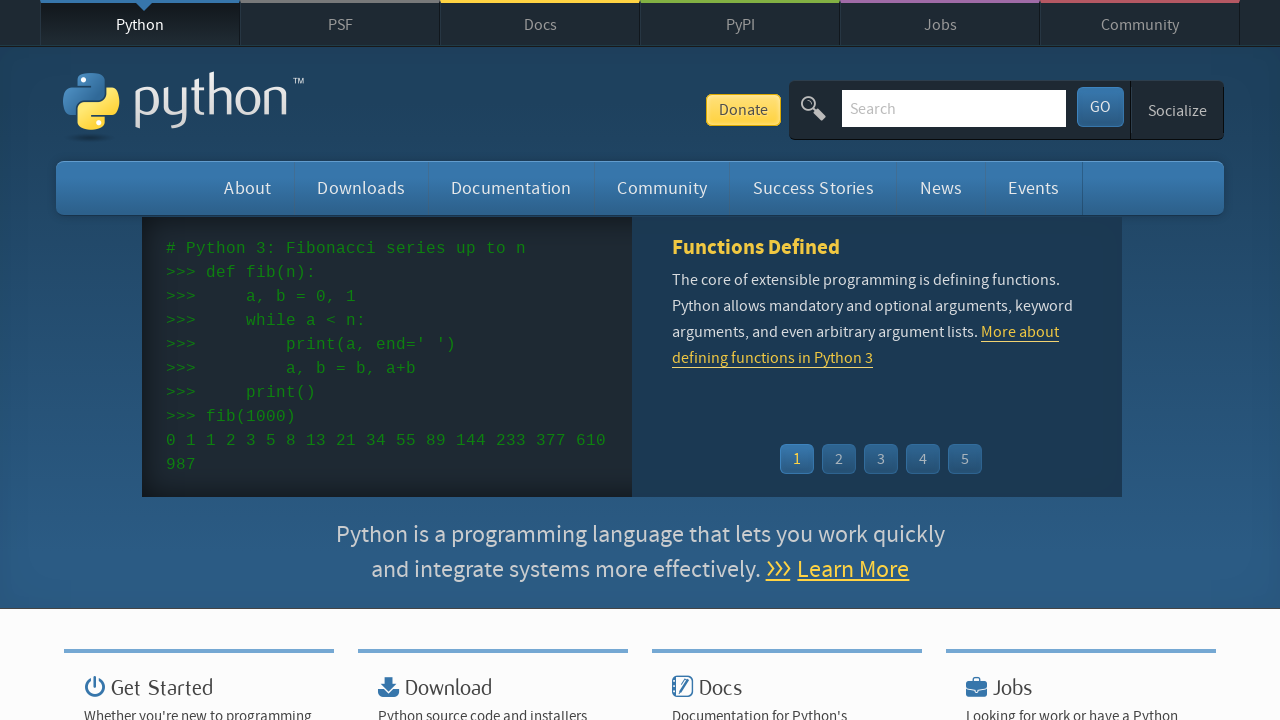

Documentation page loaded and network idle
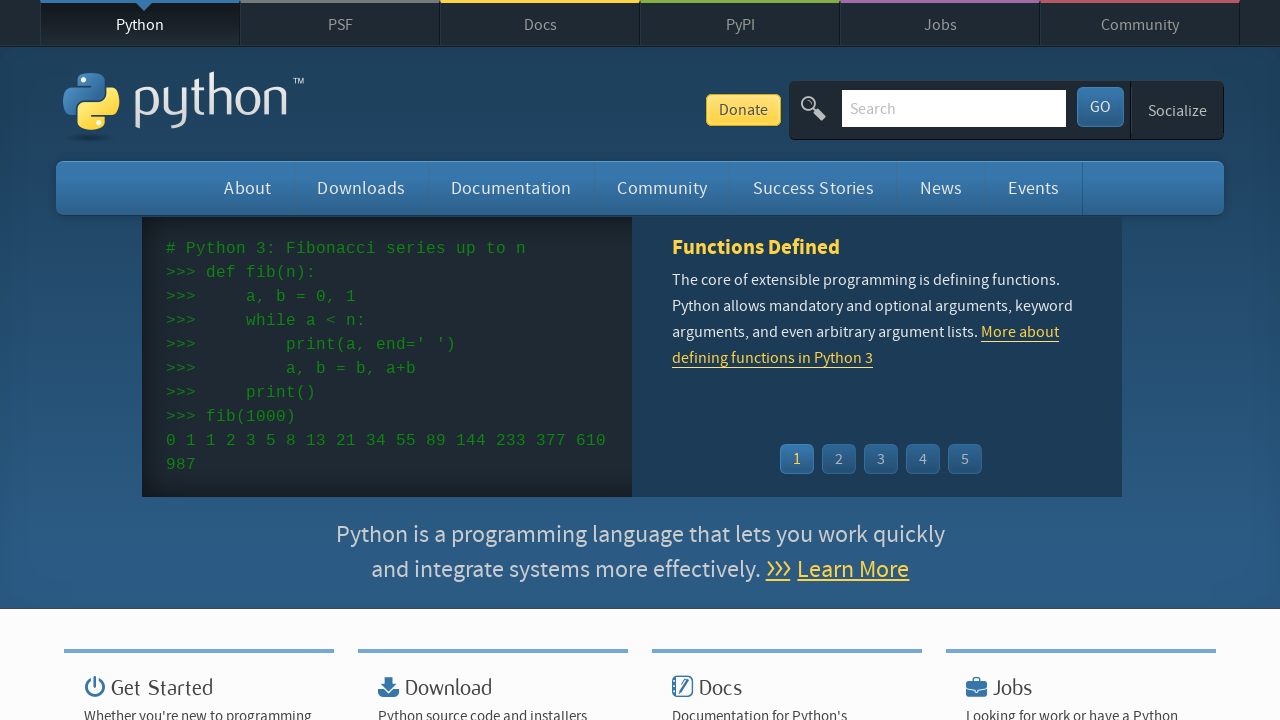

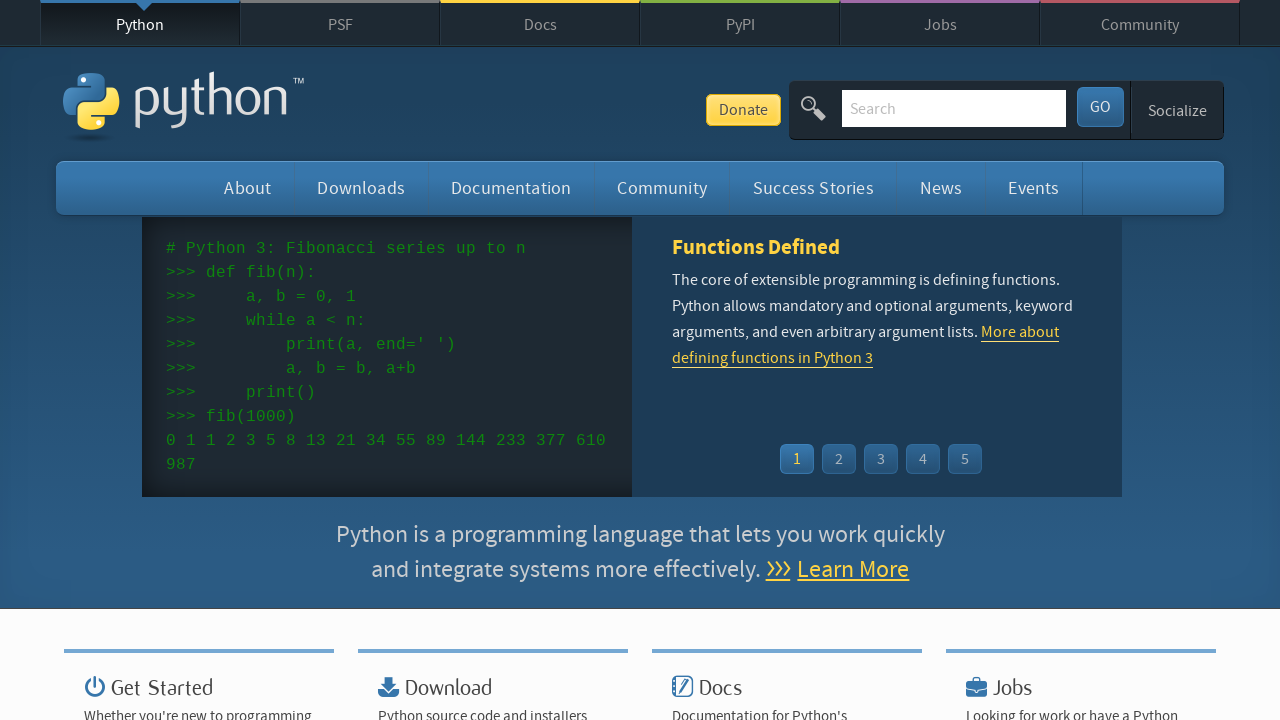